Tests table sorting functionality by clicking on the age column header and verifying that the data is sorted correctly and a confirmation message appears

Starting URL: https://erikdark.github.io/zachet_selenium_01/table.html

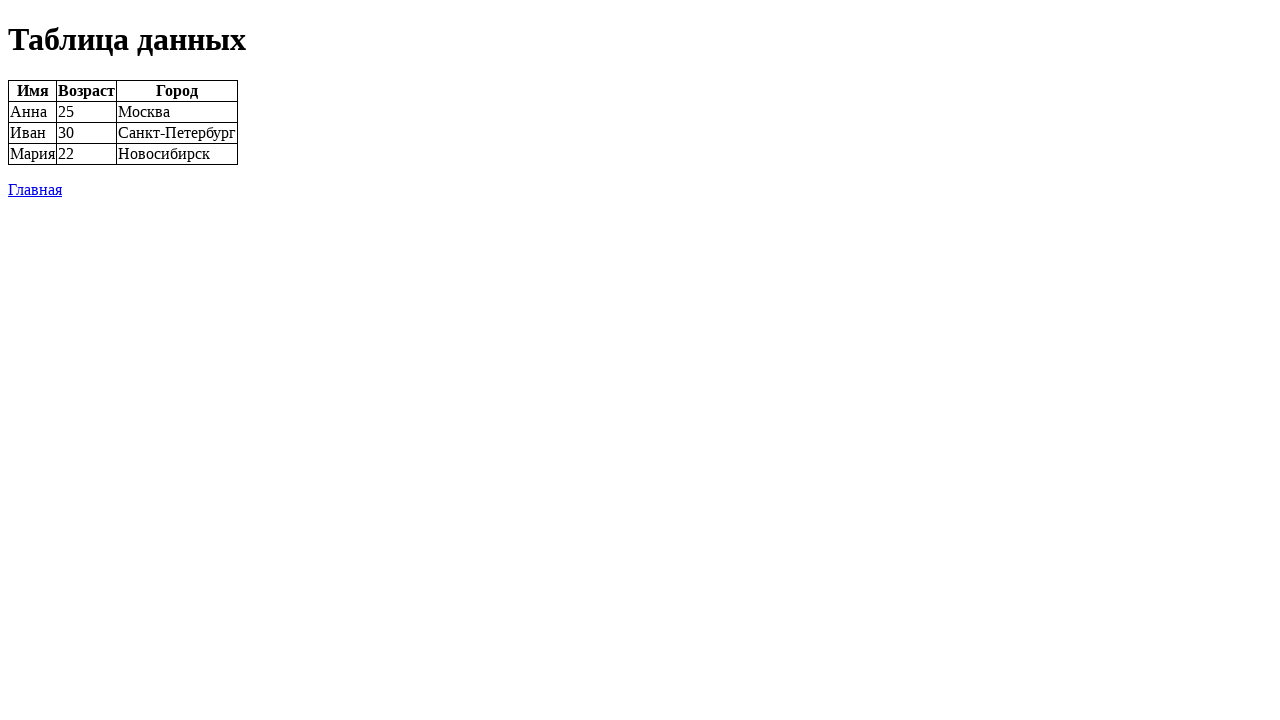

Located the data table element
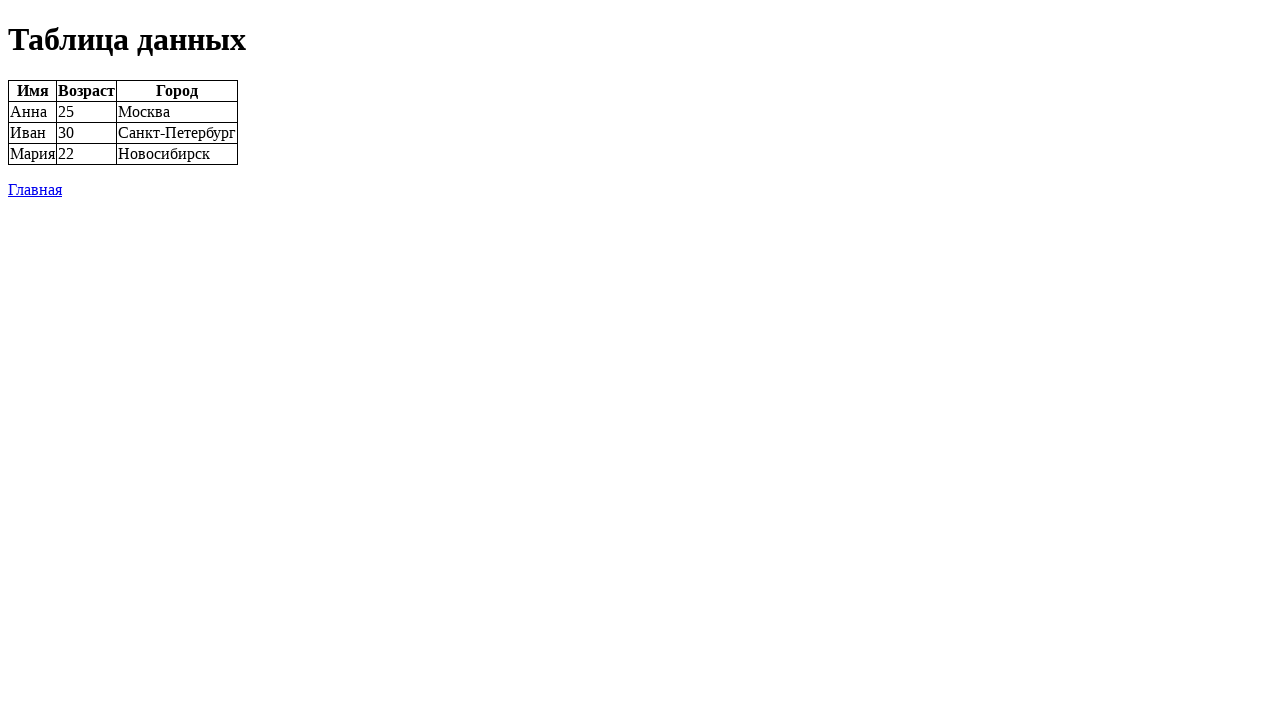

Retrieved all table rows excluding header
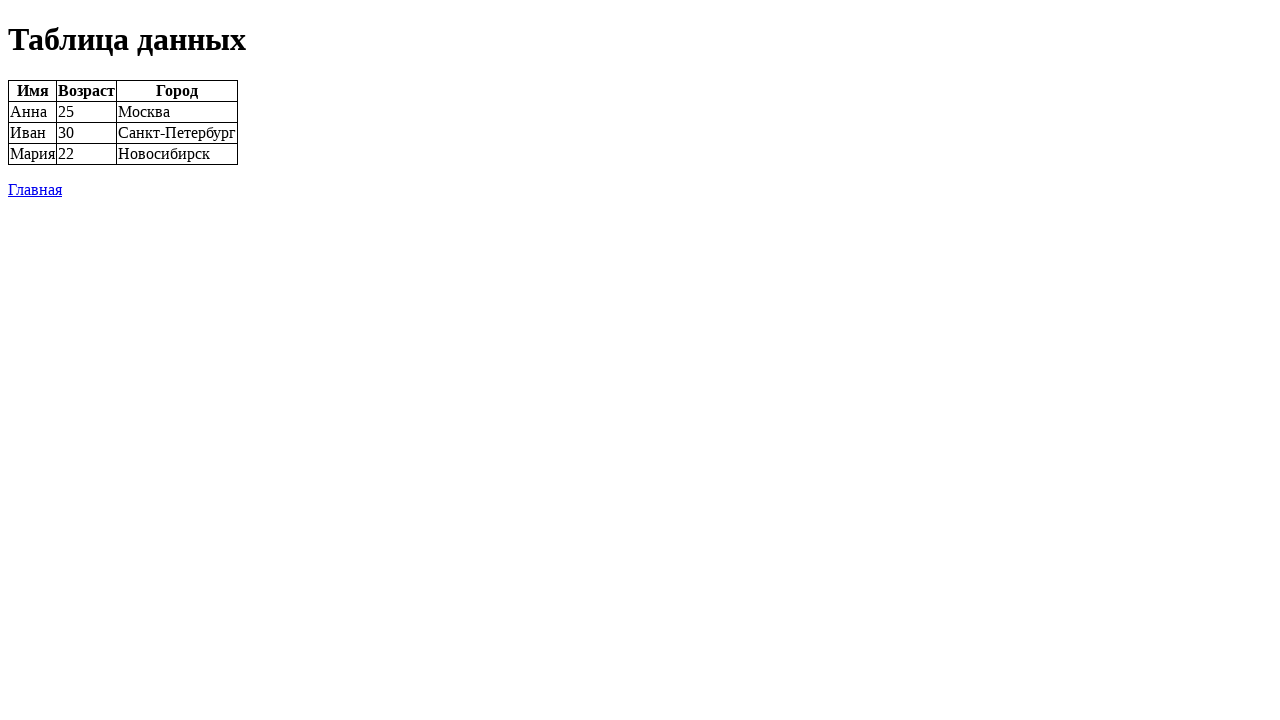

Collected original table data from all rows
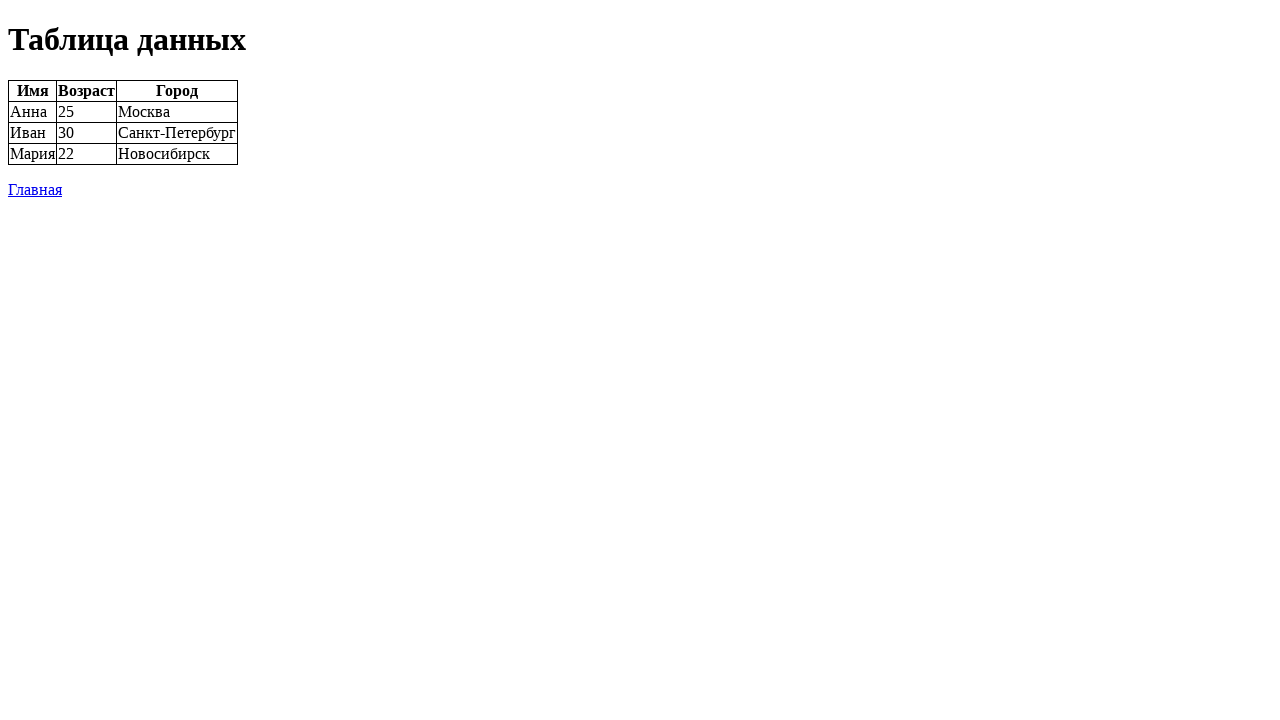

Sorted collected data by age in descending order
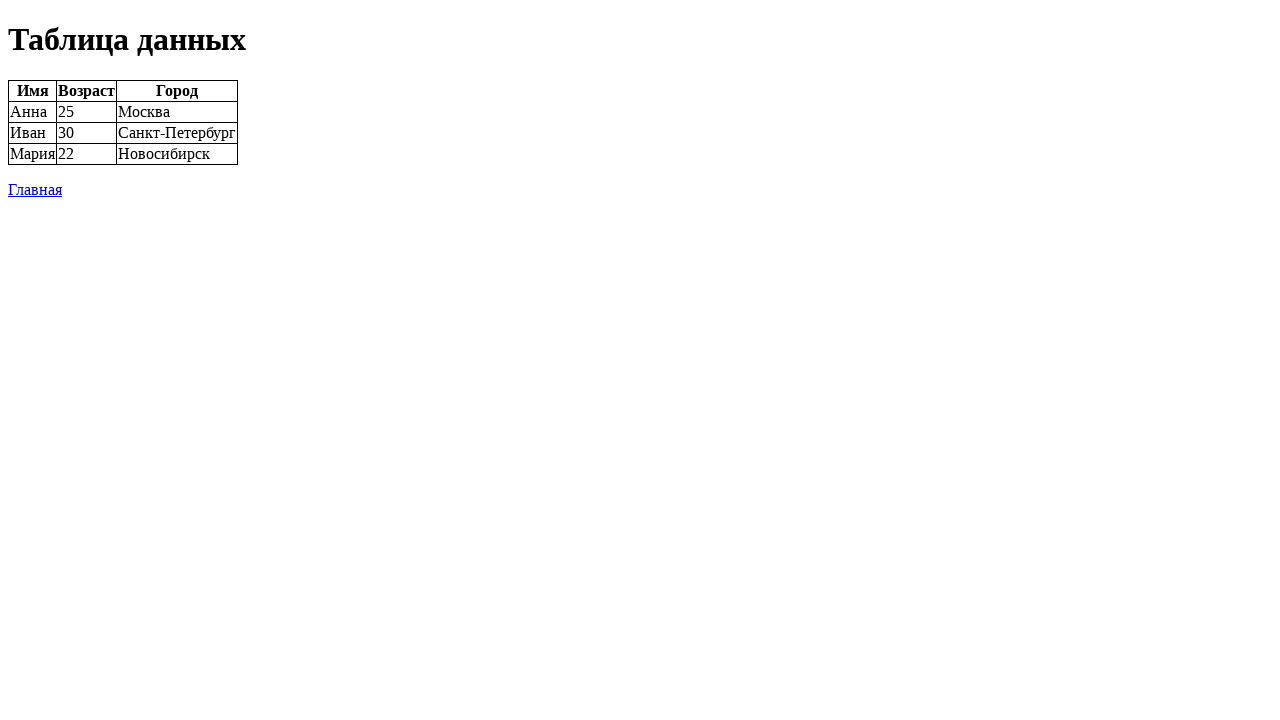

Clicked on age column header to trigger table sorting at (86, 91) on th[onclick="sortTable(1)"]
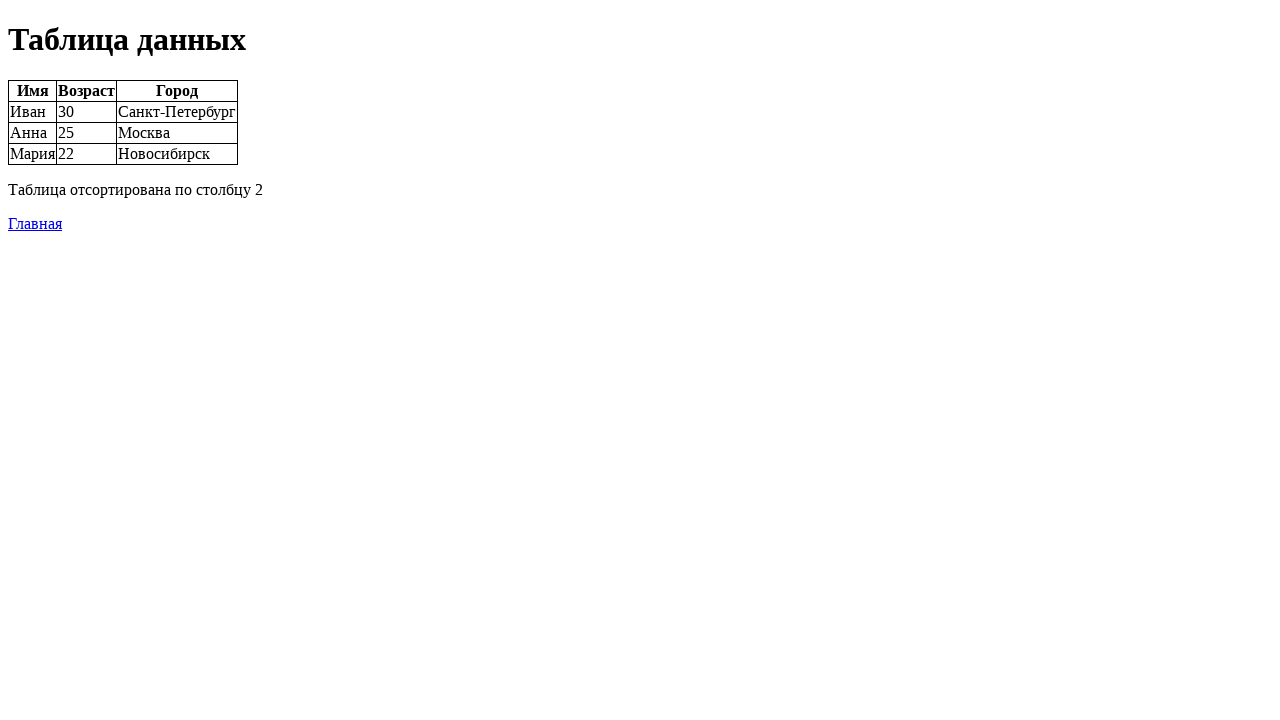

Located the sort confirmation message element
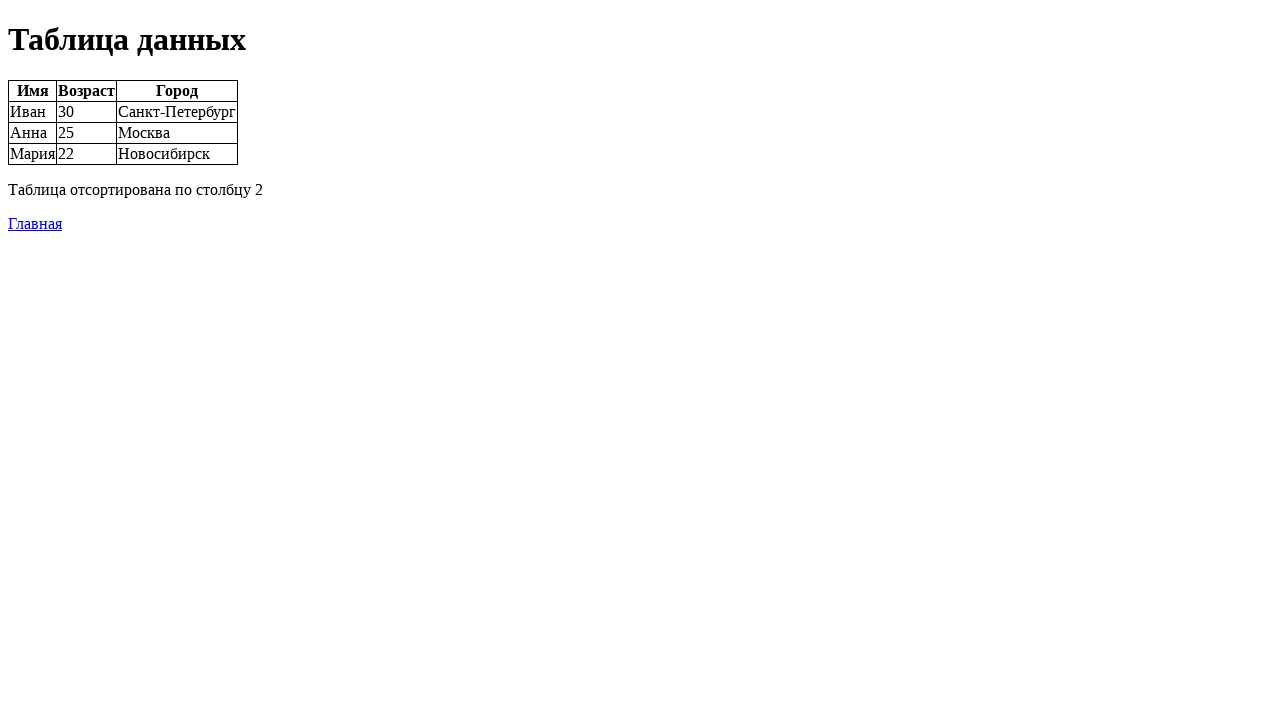

Verified sort confirmation message displays correct text
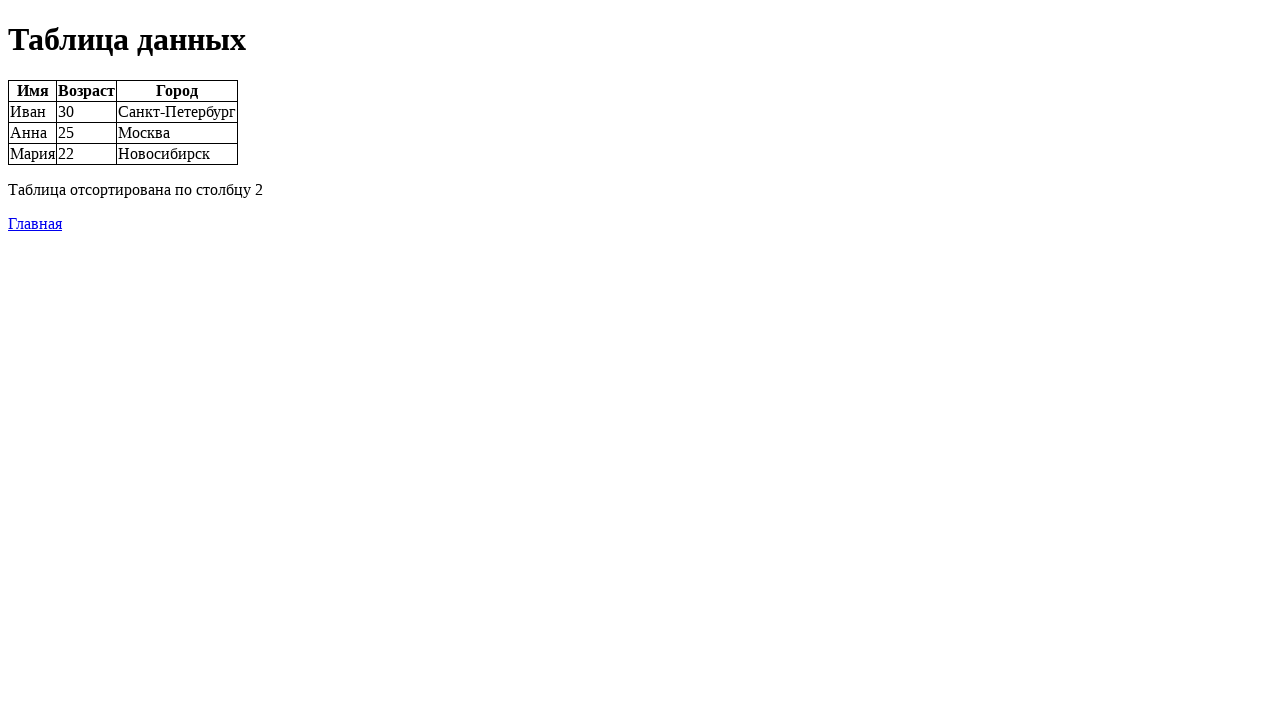

Retrieved table rows after sorting
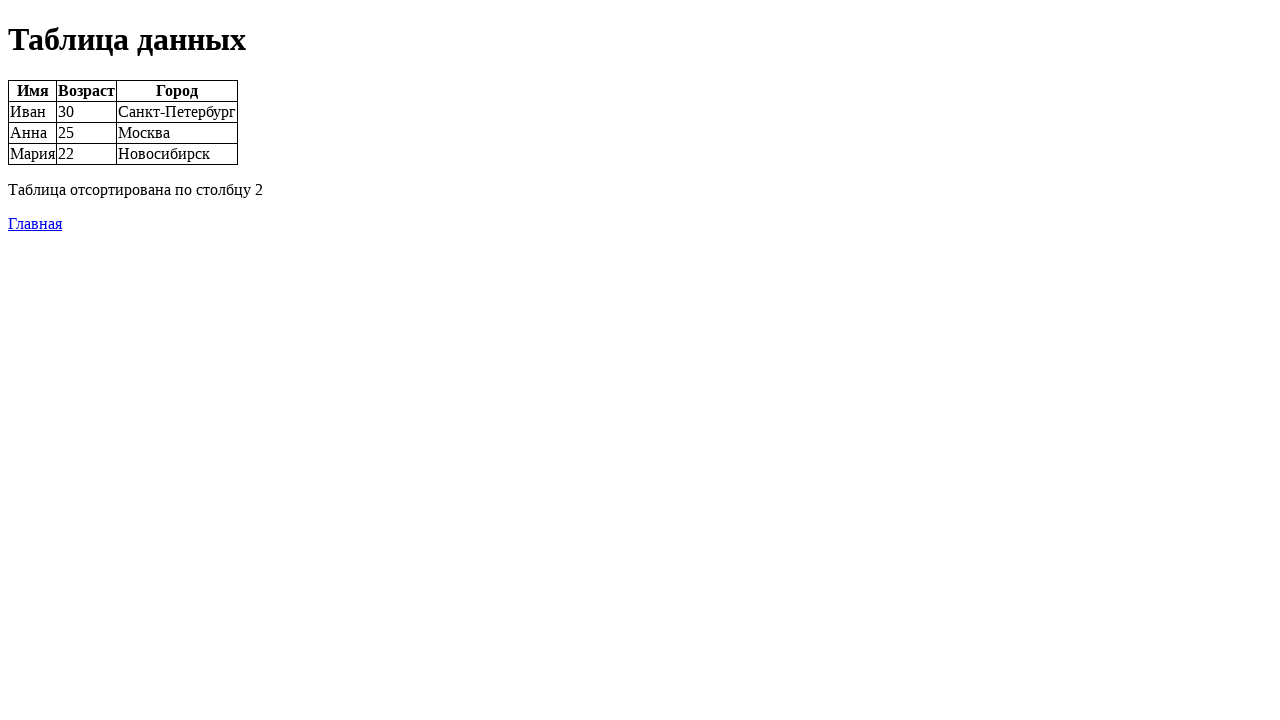

Collected sorted table data from all rows
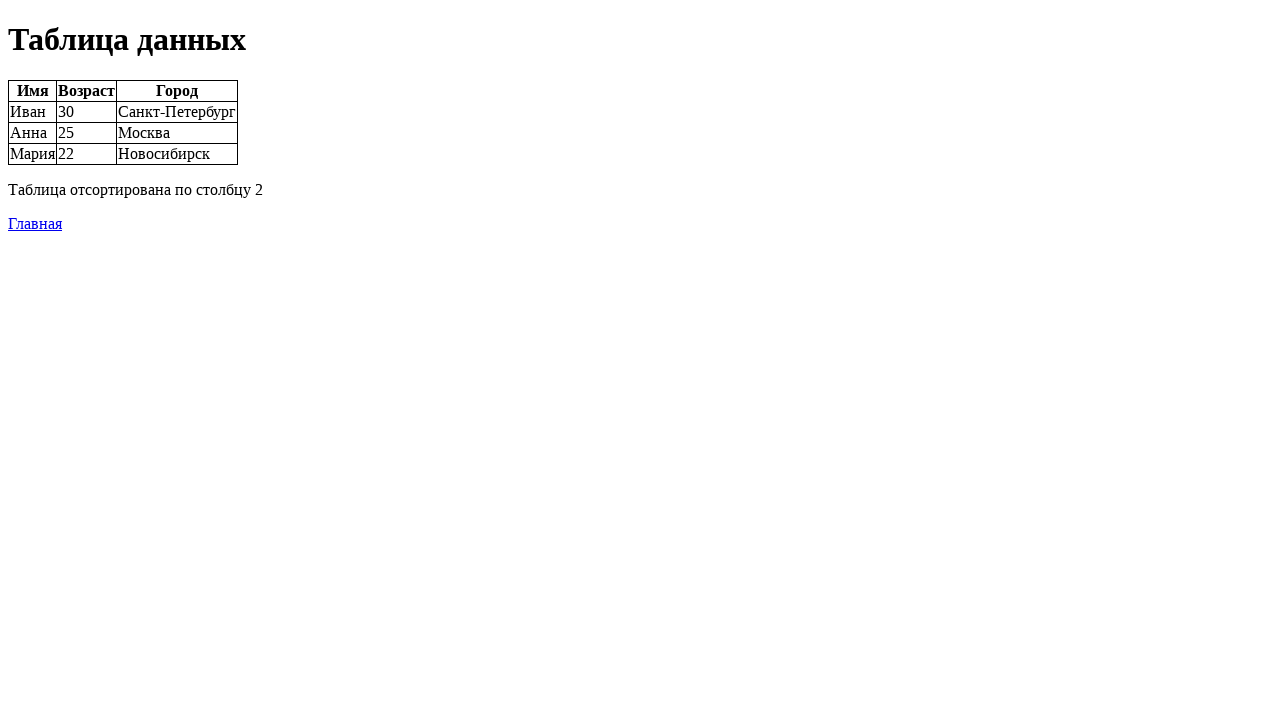

Verified that table data is sorted correctly by age in descending order
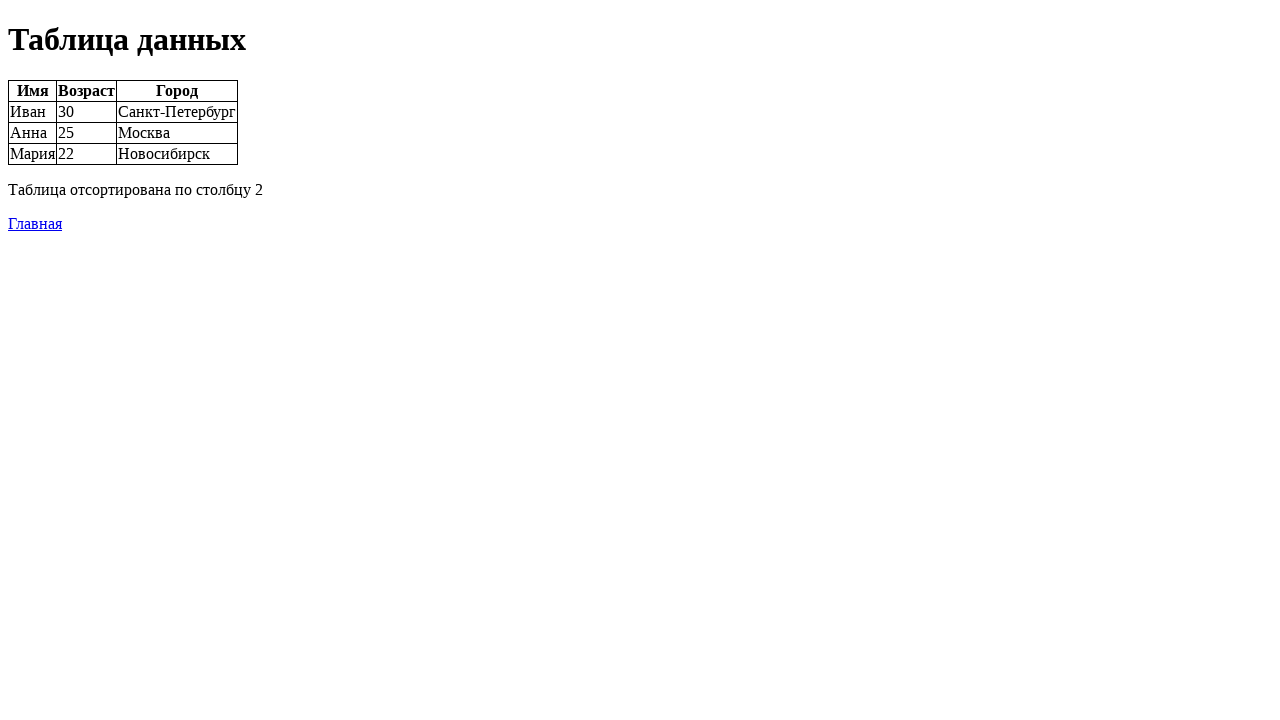

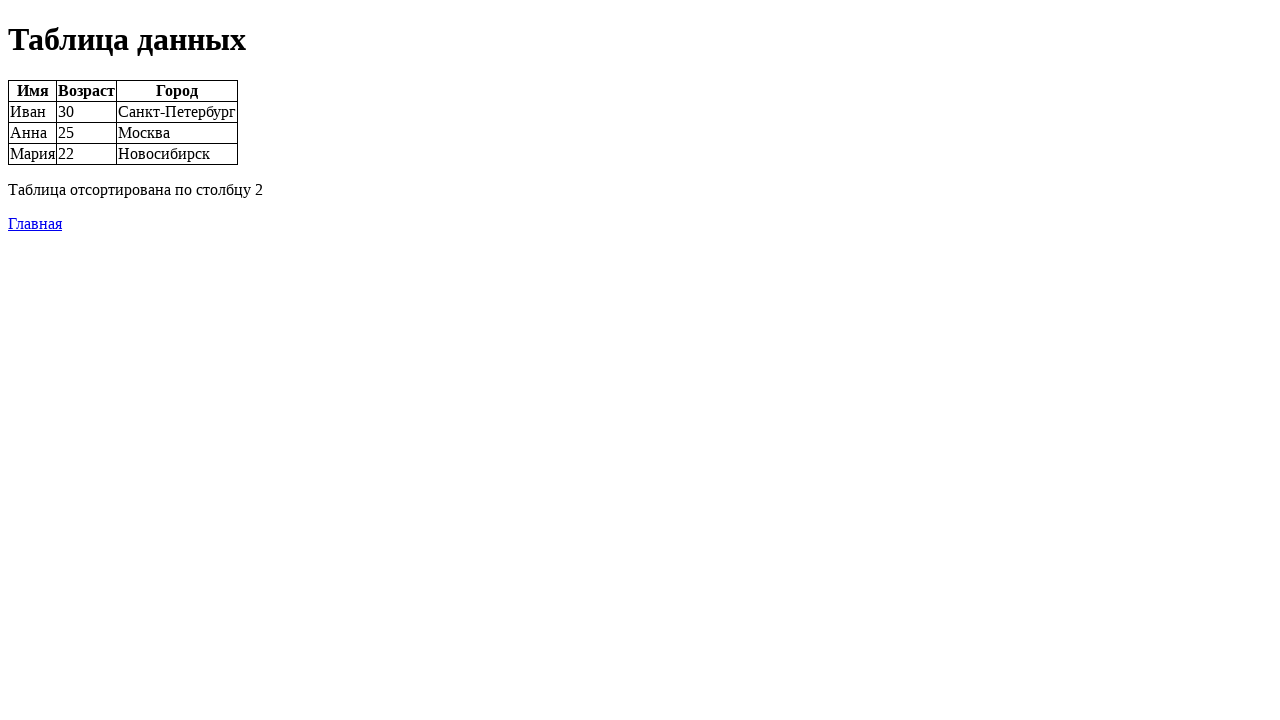